Tests network request interception by mocking a 404 status code response as a 200 success response, then clicking the 404 link and verifying the mocked content is displayed.

Starting URL: https://the-internet.herokuapp.com/status_codes

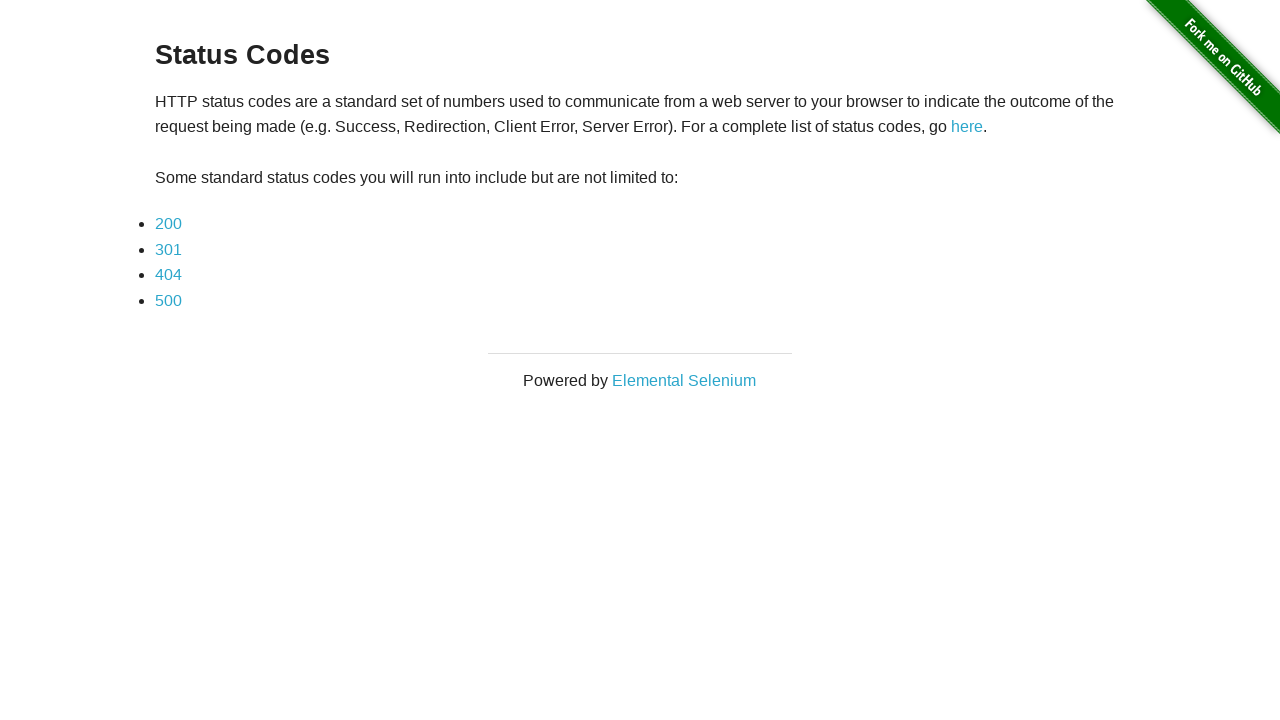

Set up route interception to mock 404 status code as 200 with custom content
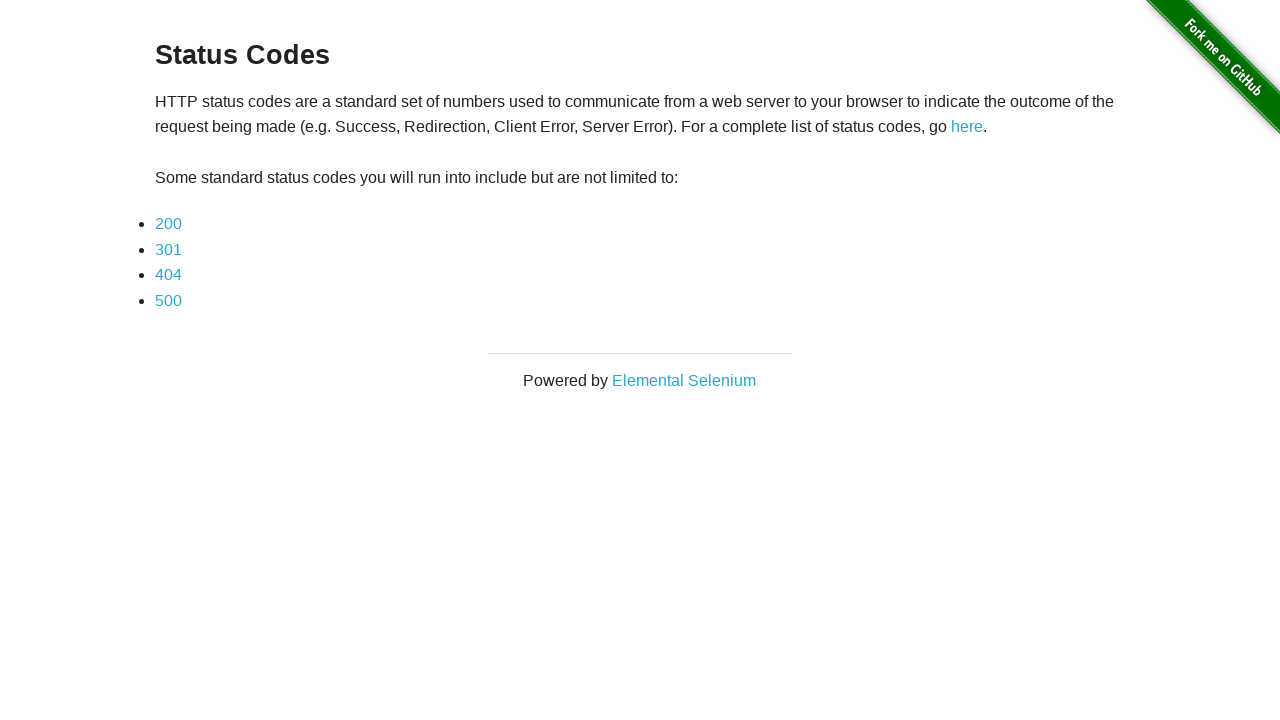

Clicked on the 404 link at (168, 275) on a[href='status_codes/404']
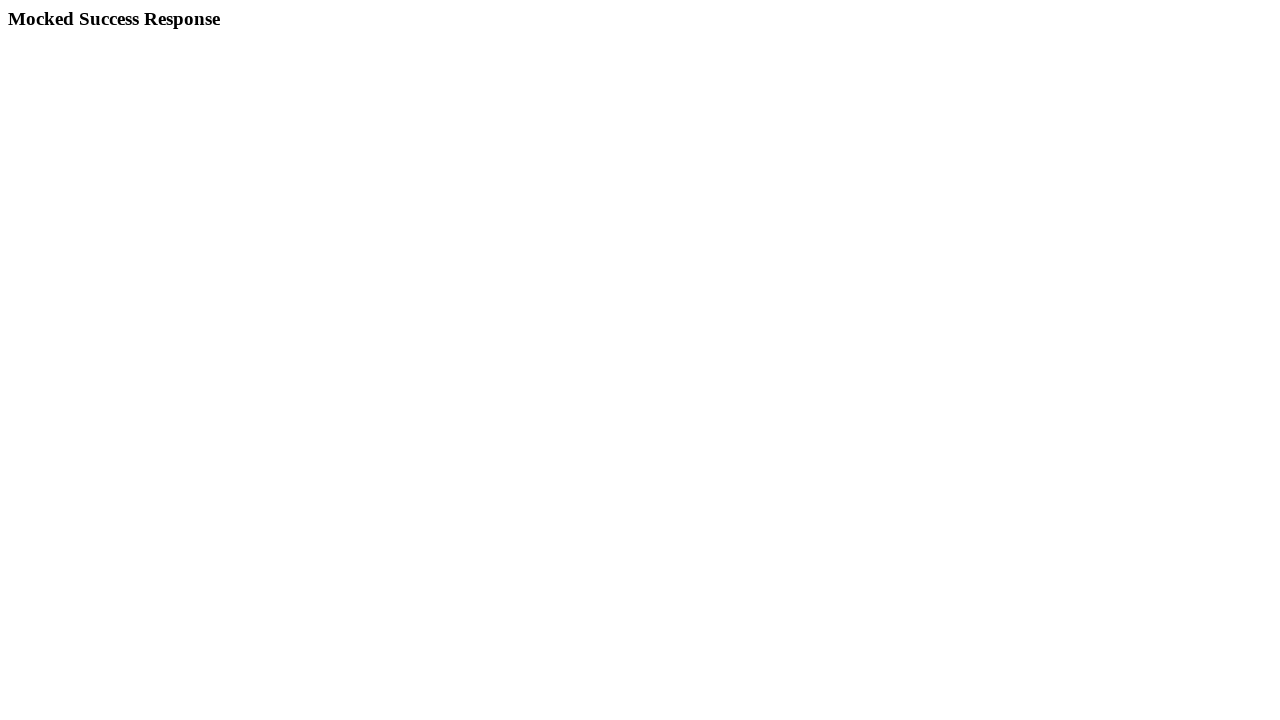

Located the h3 element containing mocked response
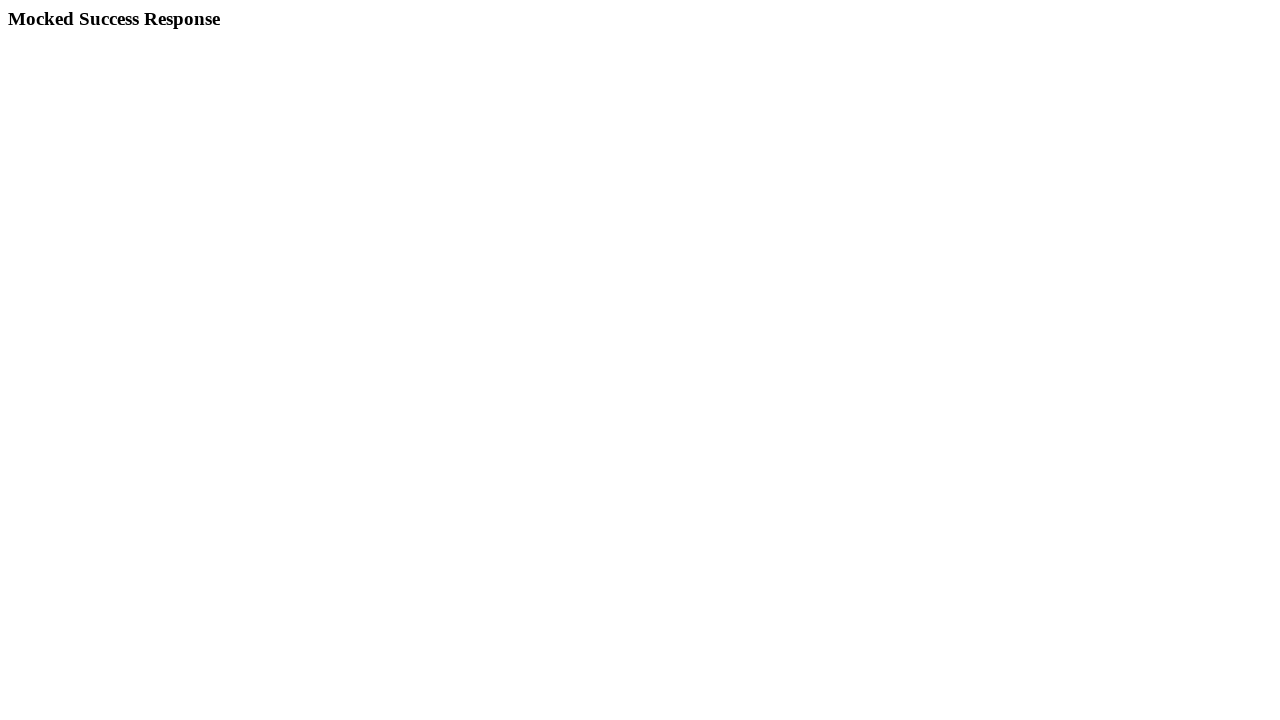

Verified mocked response text matches 'Mocked Success Response'
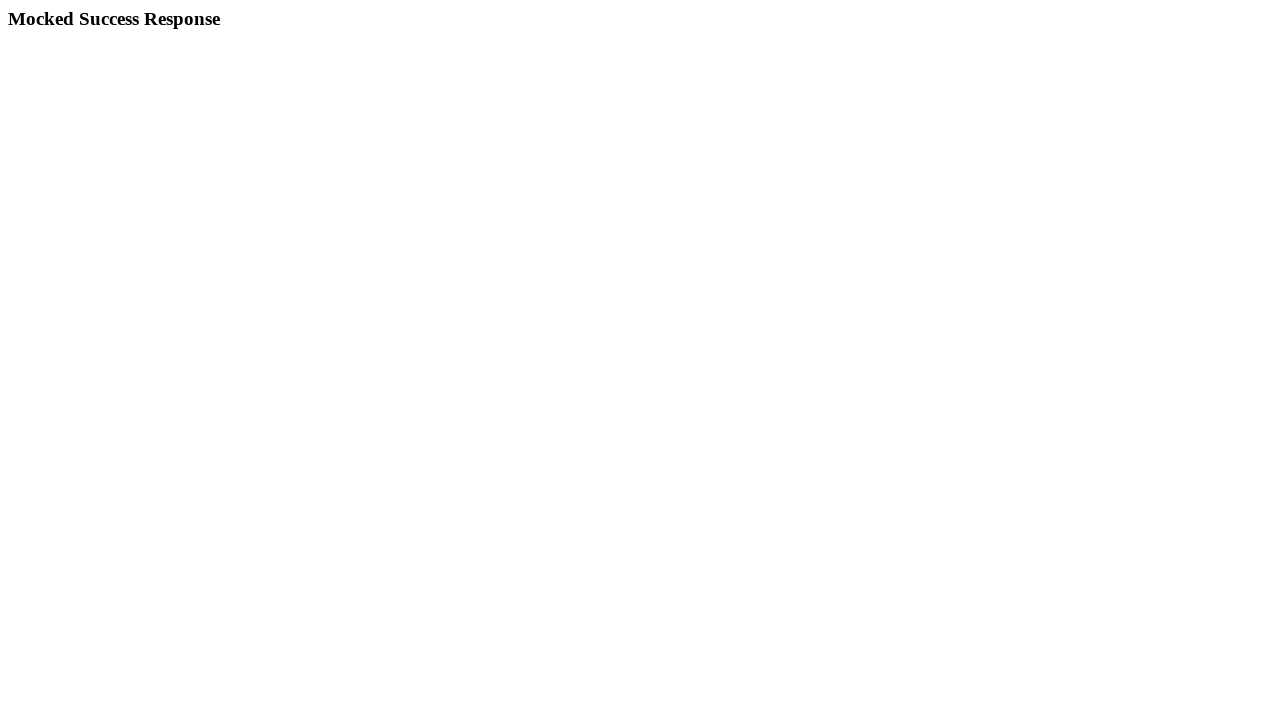

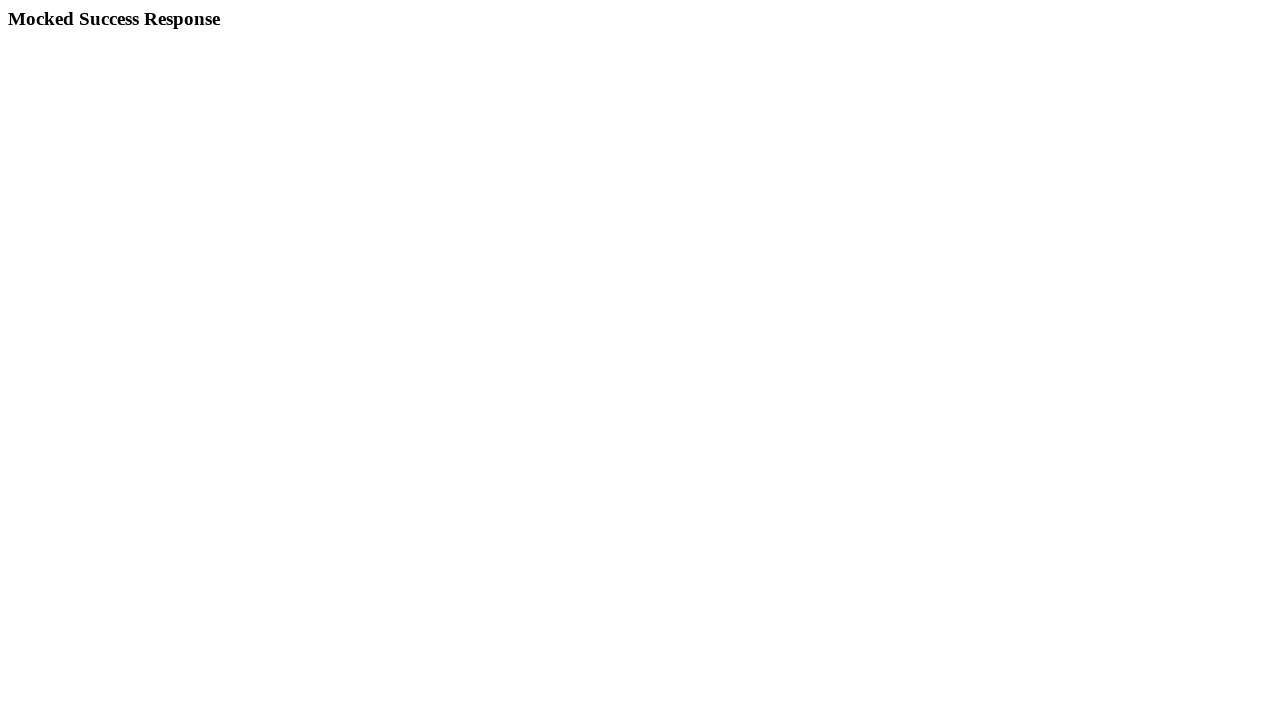